Tests navigation on the-internet.herokuapp.com by verifying presence of links like "Form Authentication" and "Geolocation", then clicks on the Geolocation link and verifies the button on that page.

Starting URL: https://the-internet.herokuapp.com

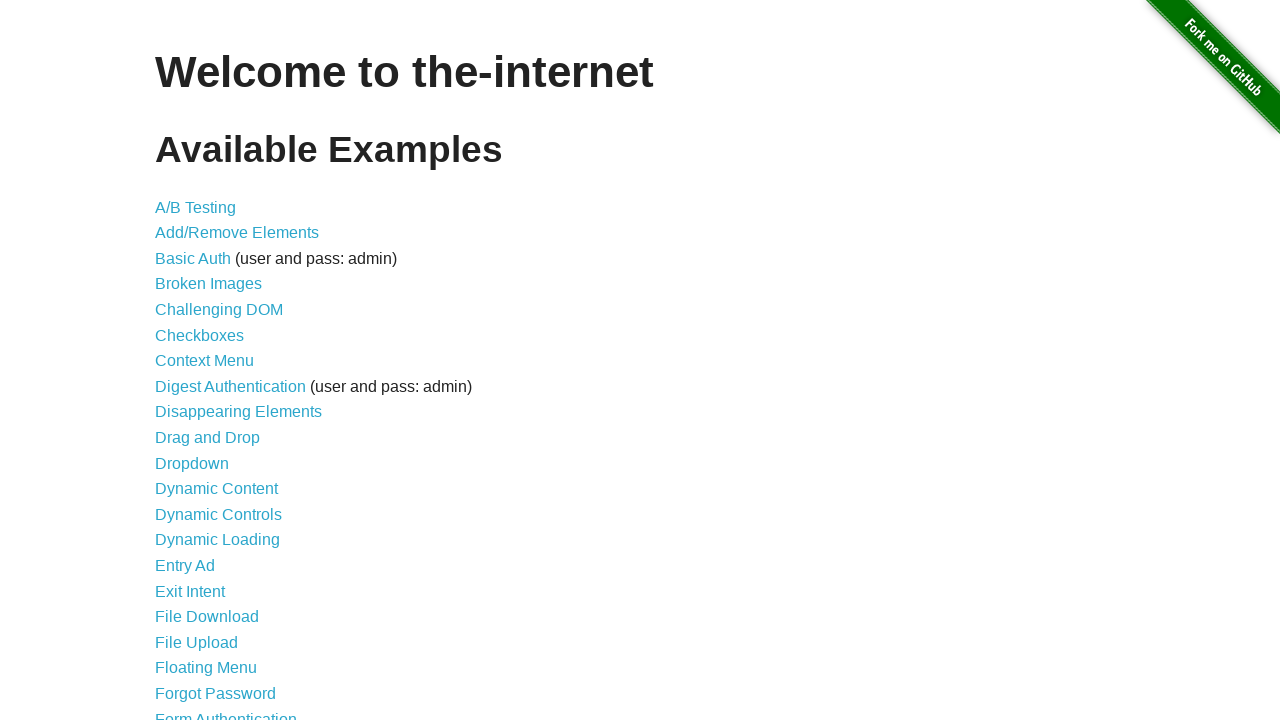

Waited for 'Form Authentication' link to be present
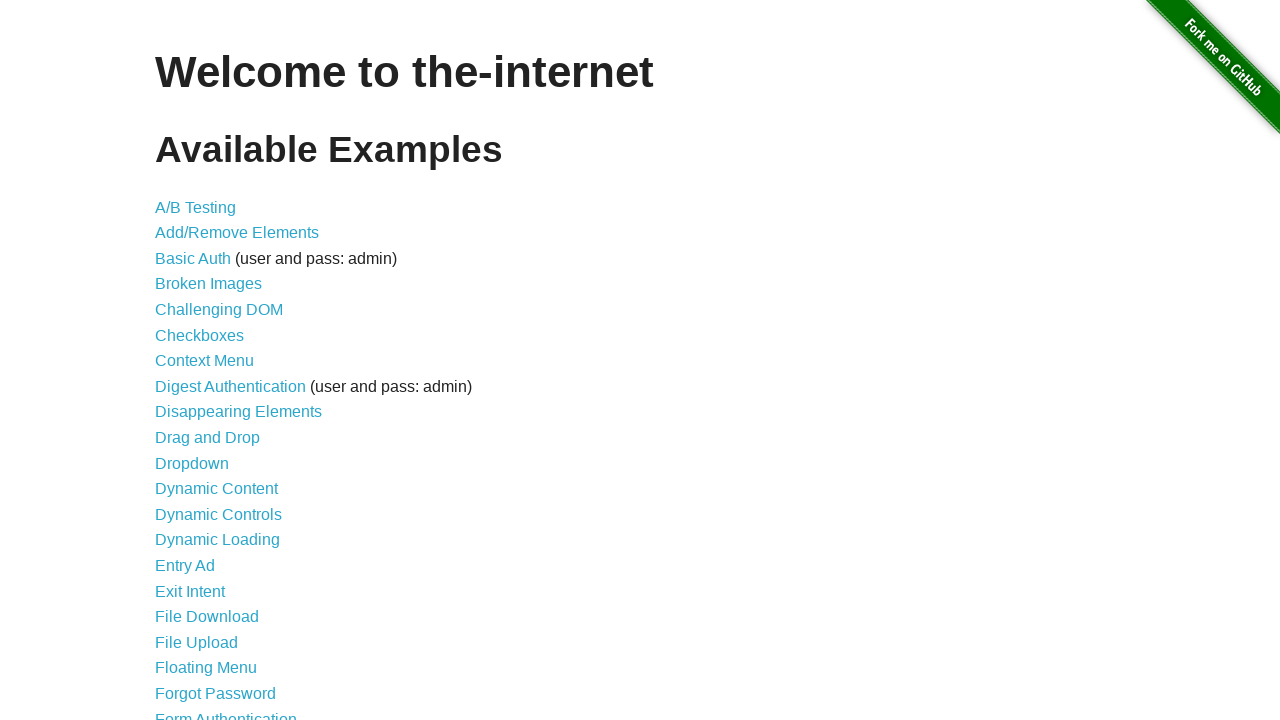

Waited for 'Geolocation' link to be present
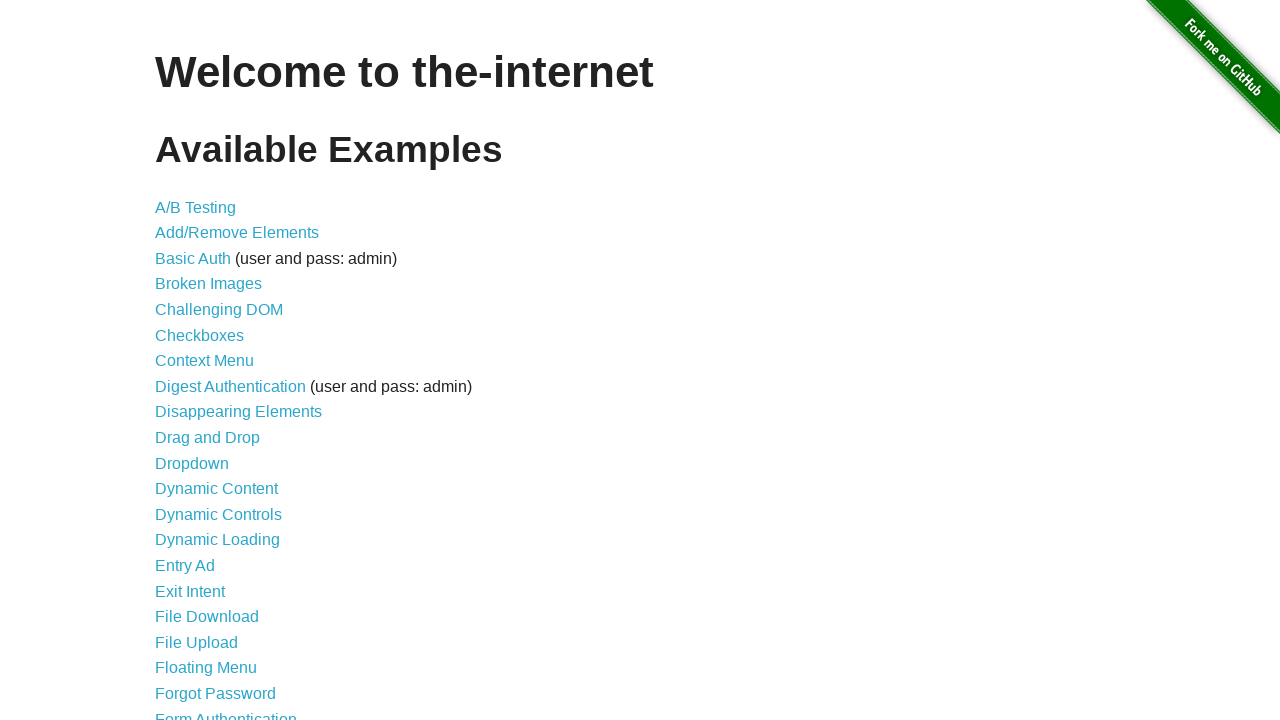

Clicked on the Geolocation link at (198, 360) on text=Geolocation
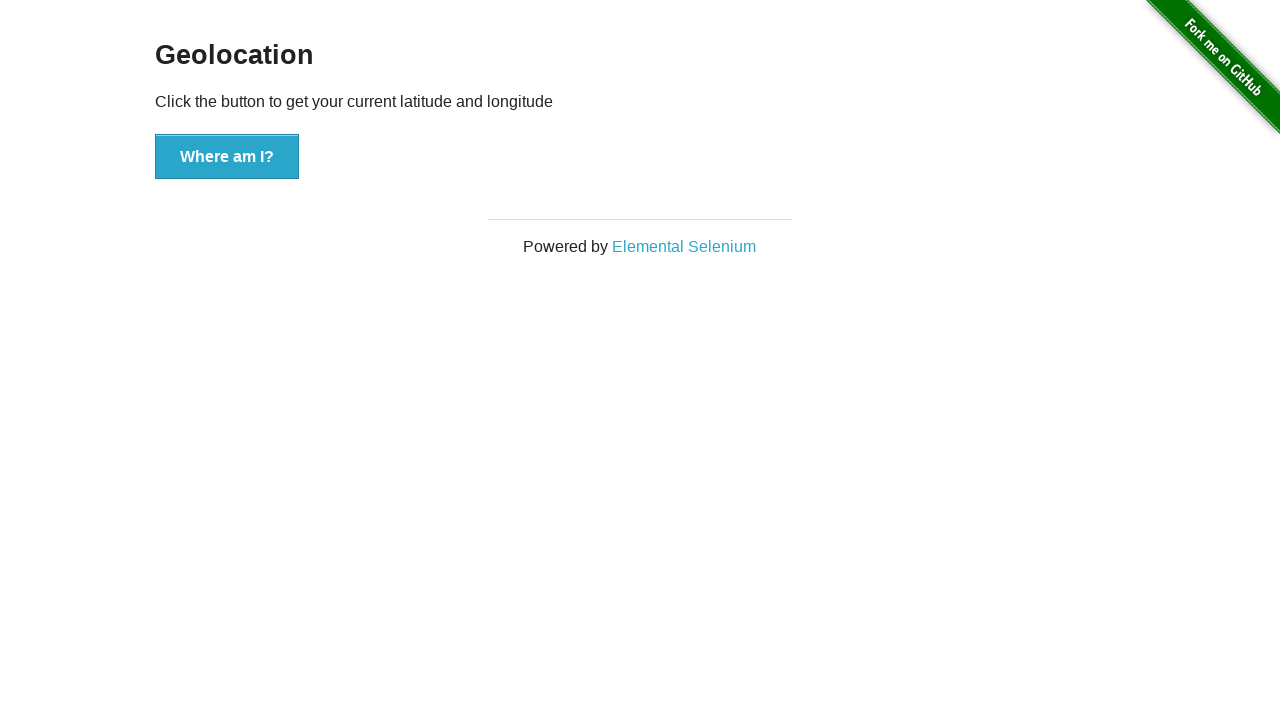

Waited for button to be present on Geolocation page
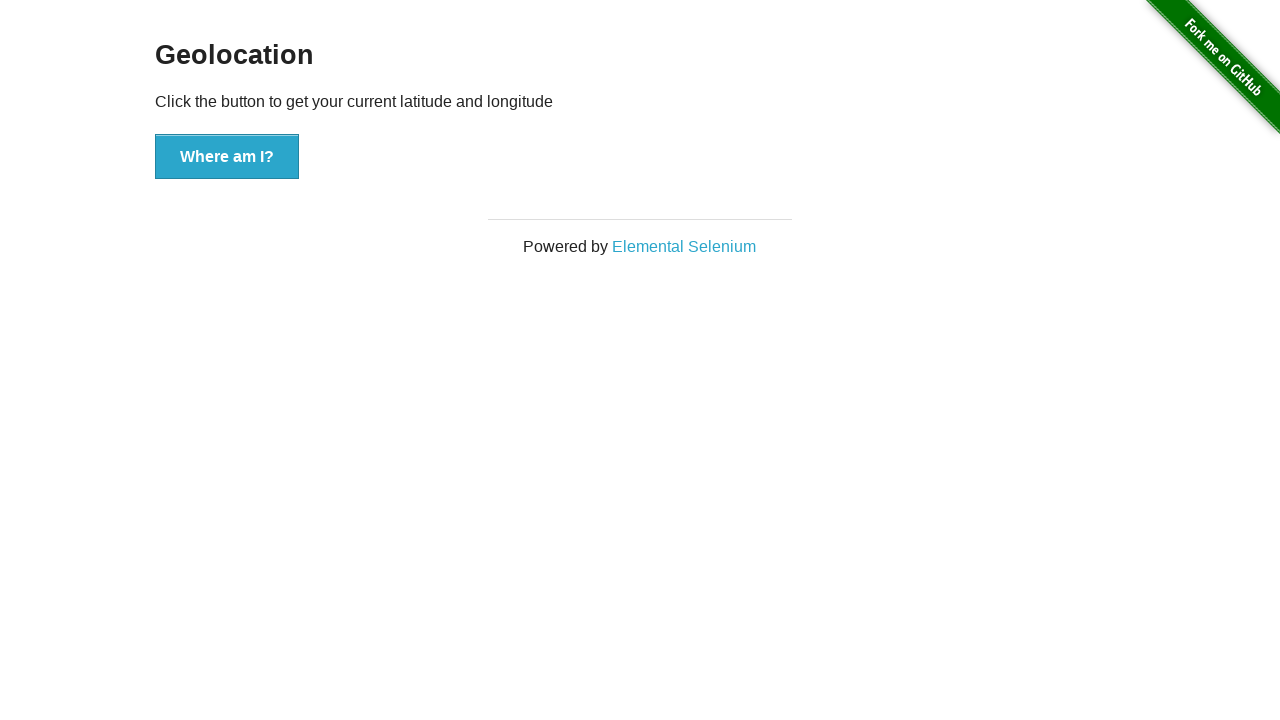

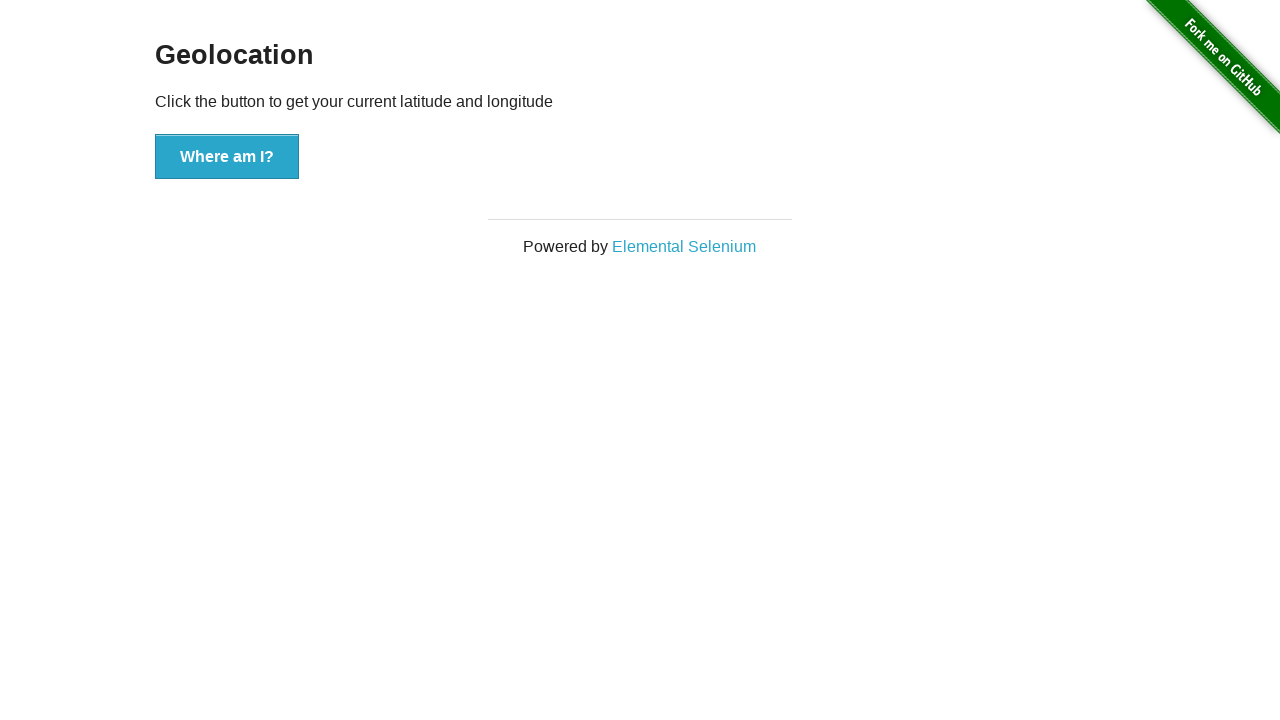